Navigates to a sample HTML page and clicks on a link element

Starting URL: https://aksharatraining.com/sample1.html

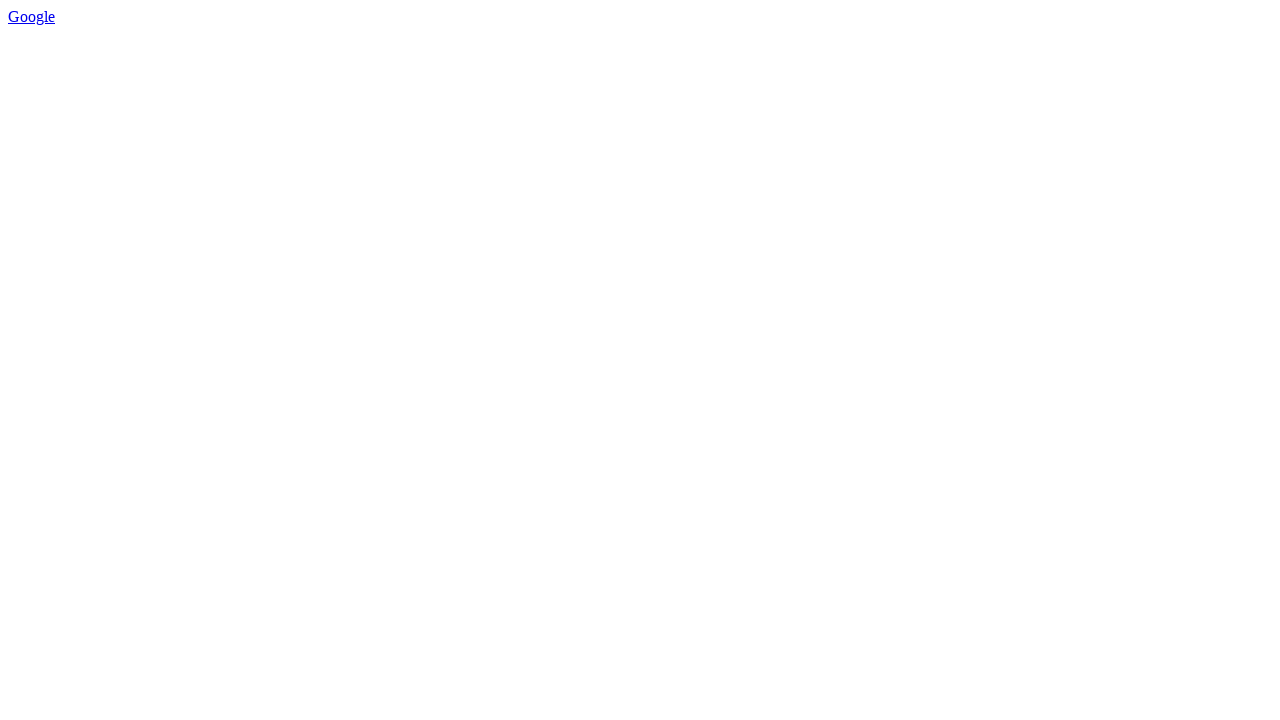

Clicked on the link element at (32, 16) on xpath=/html/body/a
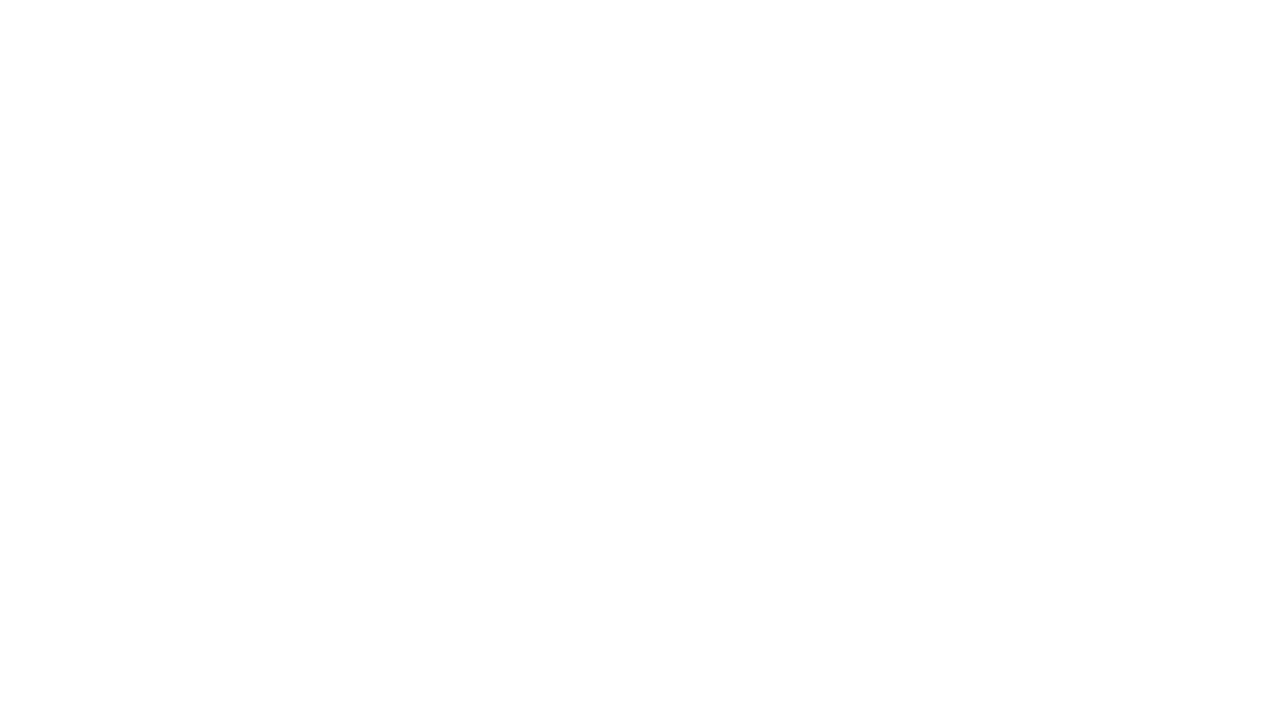

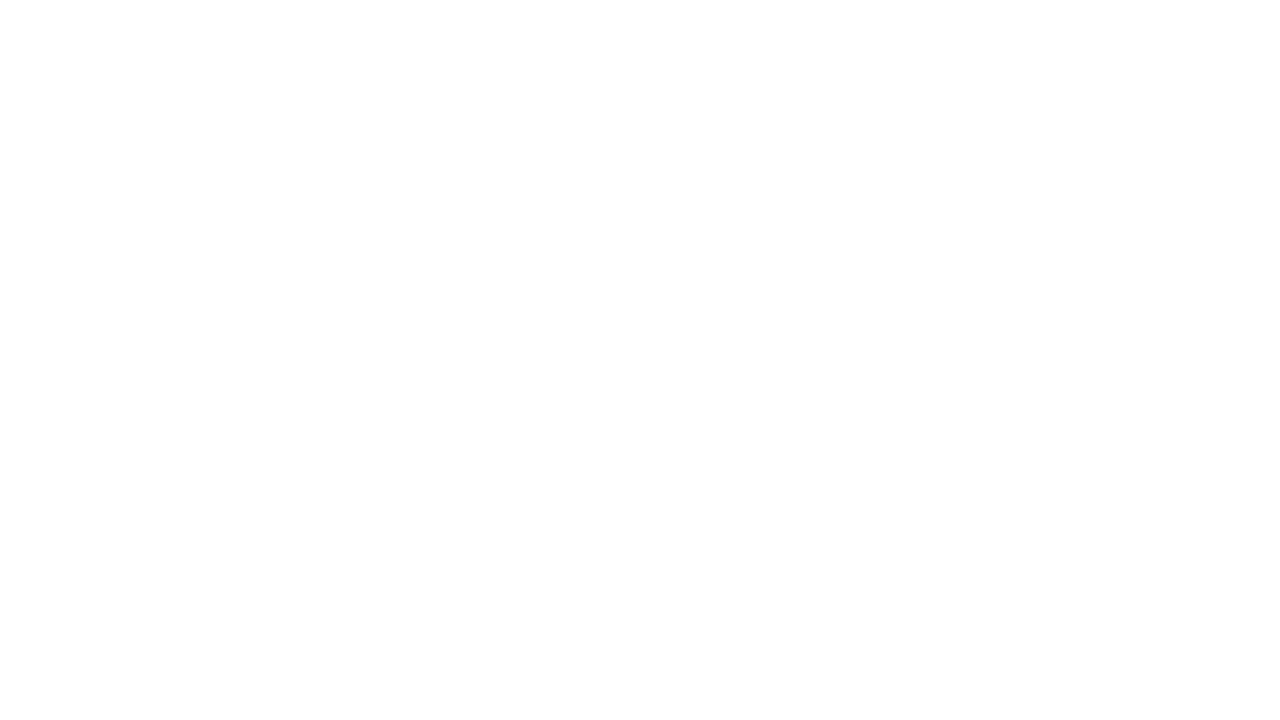